Negative test with empty name field to verify form validation rejects empty names

Starting URL: https://docs.google.com/forms/d/e/1FAIpQLScVG7idLWR8sxNQygSnLuhehUNVFti0FnVviWCSjDh-JNhsMA/viewform

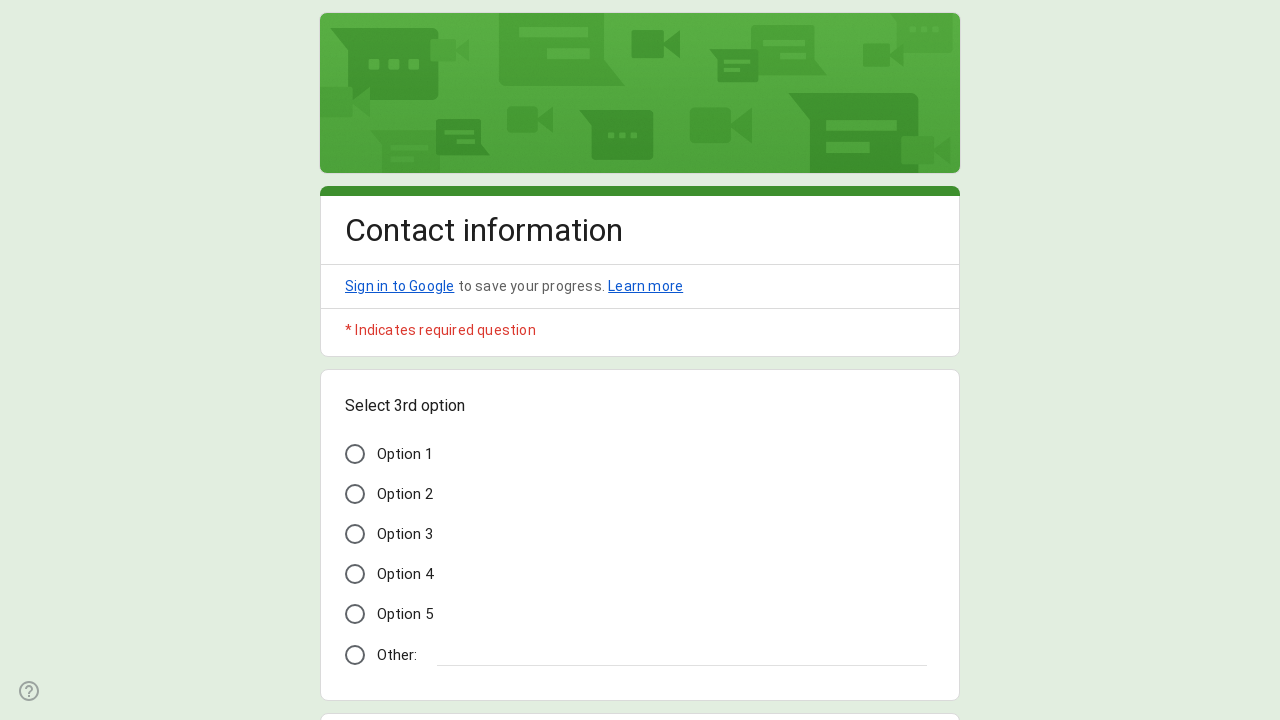

Waited for Google Form to load
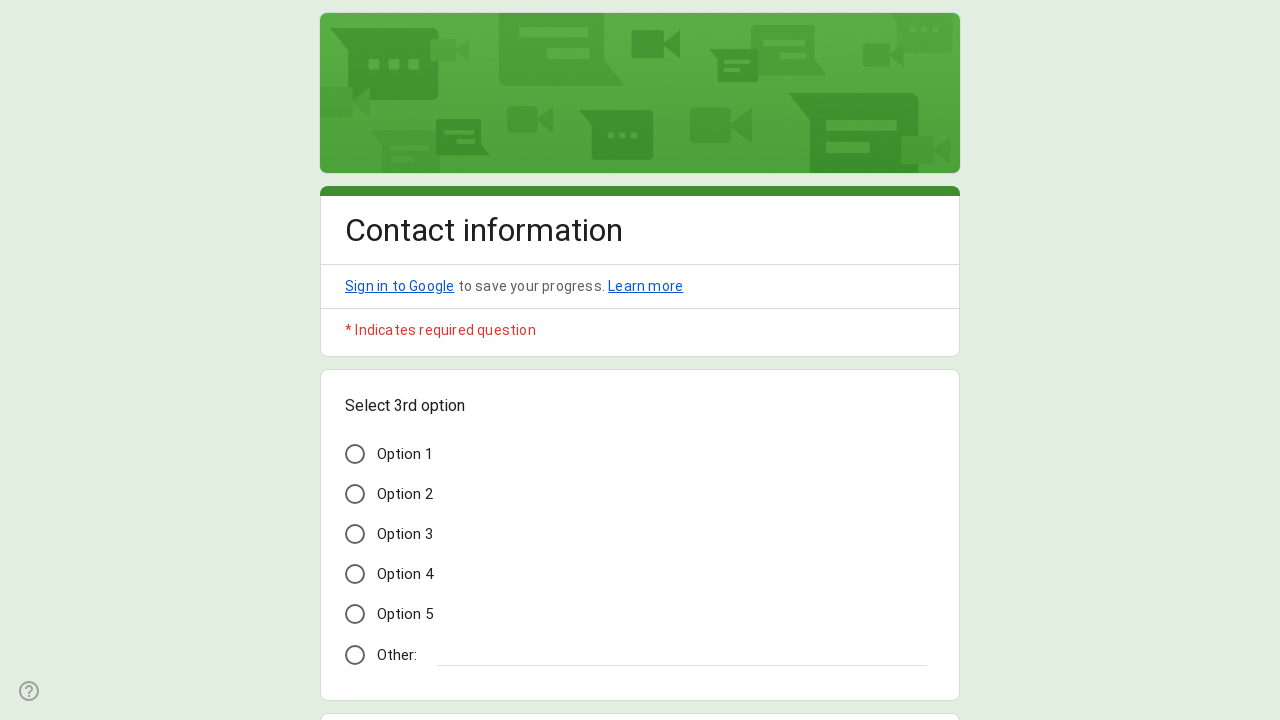

Left name field empty to trigger validation error on xpath=//*[@id='mG61Hd']/div[2]/div/div[2]/div[2]/div/div/div[2]/div/div[1]/div/d
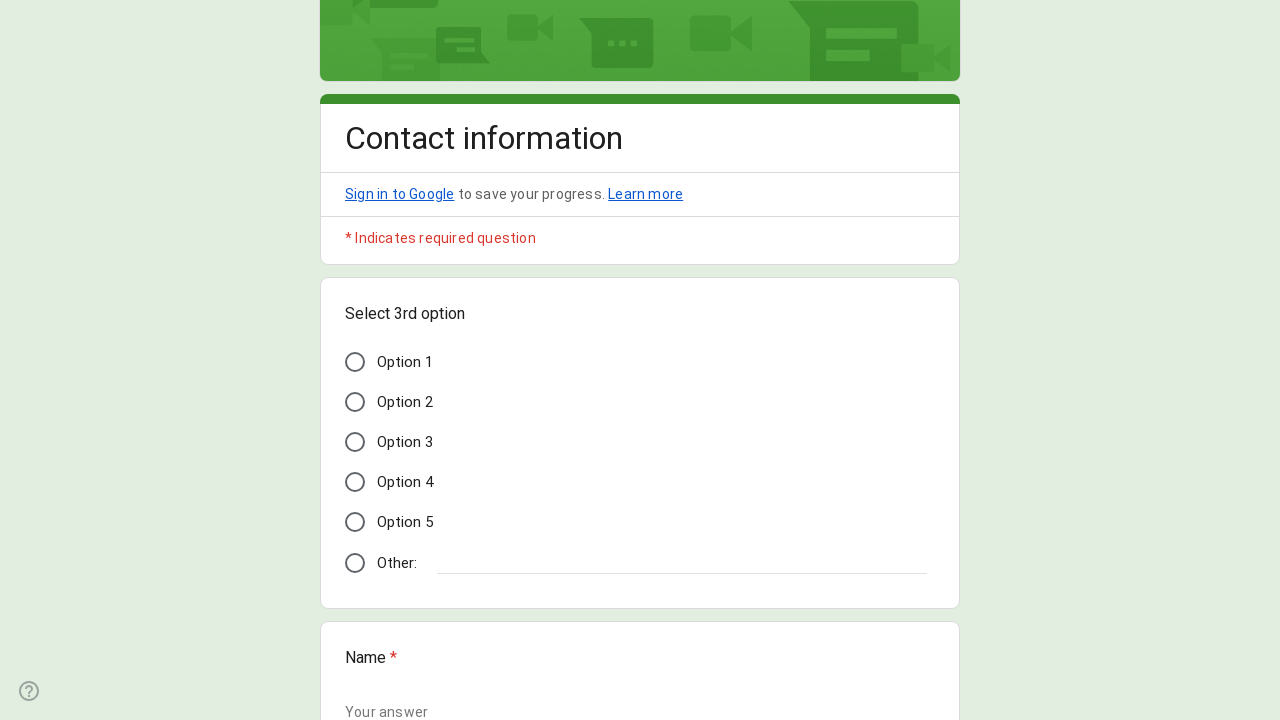

Filled email field with test@testdomain.com on xpath=//*[@id='mG61Hd']/div[2]/div/div[2]/div[3]/div/div/div[2]/div/div[1]/div/d
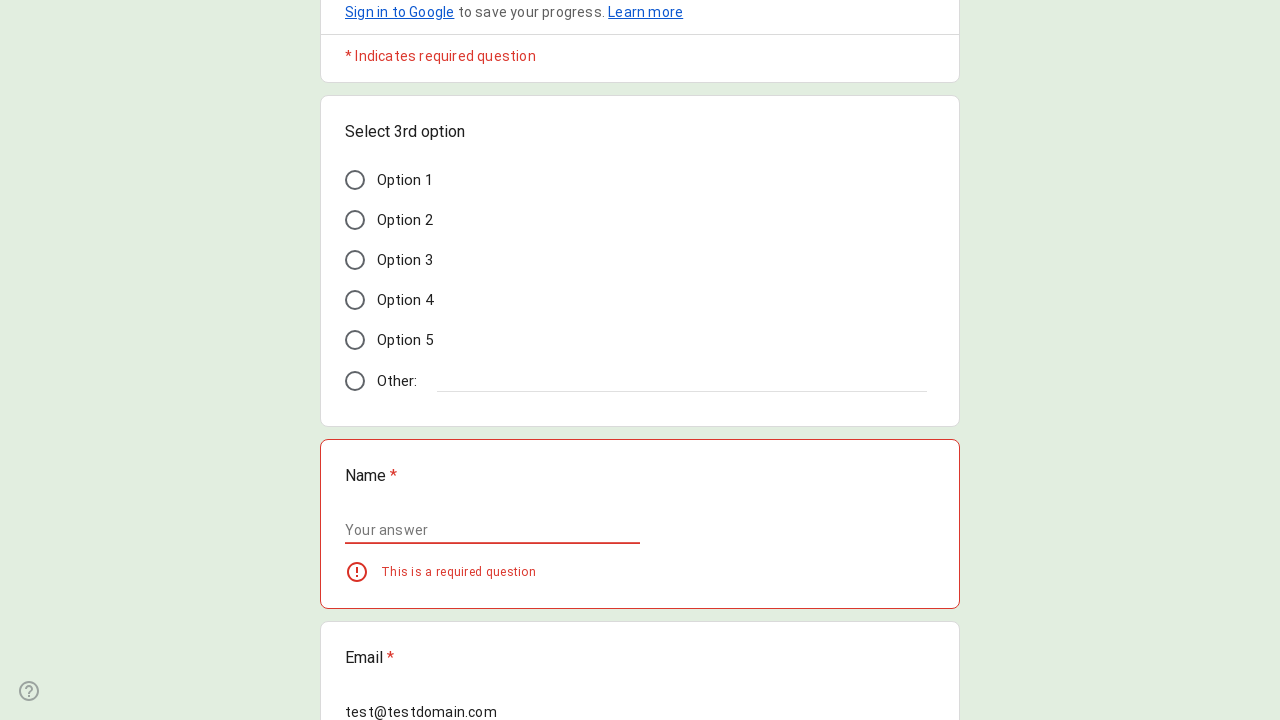

Filled address field with test address on xpath=//*[@id='mG61Hd']/div[2]/div/div[2]/div[4]/div/div/div[2]/div/div[1]/div[2
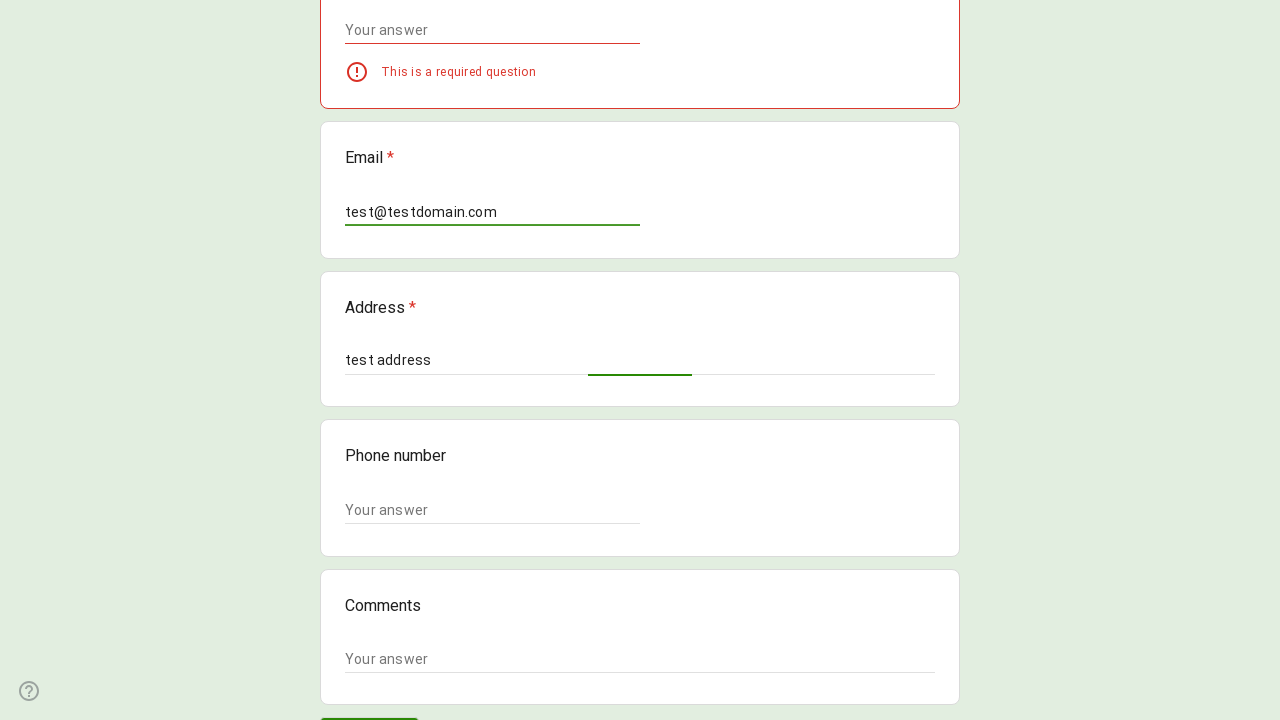

Clicked send button to submit form with empty name field at (369, 702) on xpath=//*[@id='mG61Hd']/div[2]/div/div[3]/div[1]/div[1]/div/span/span
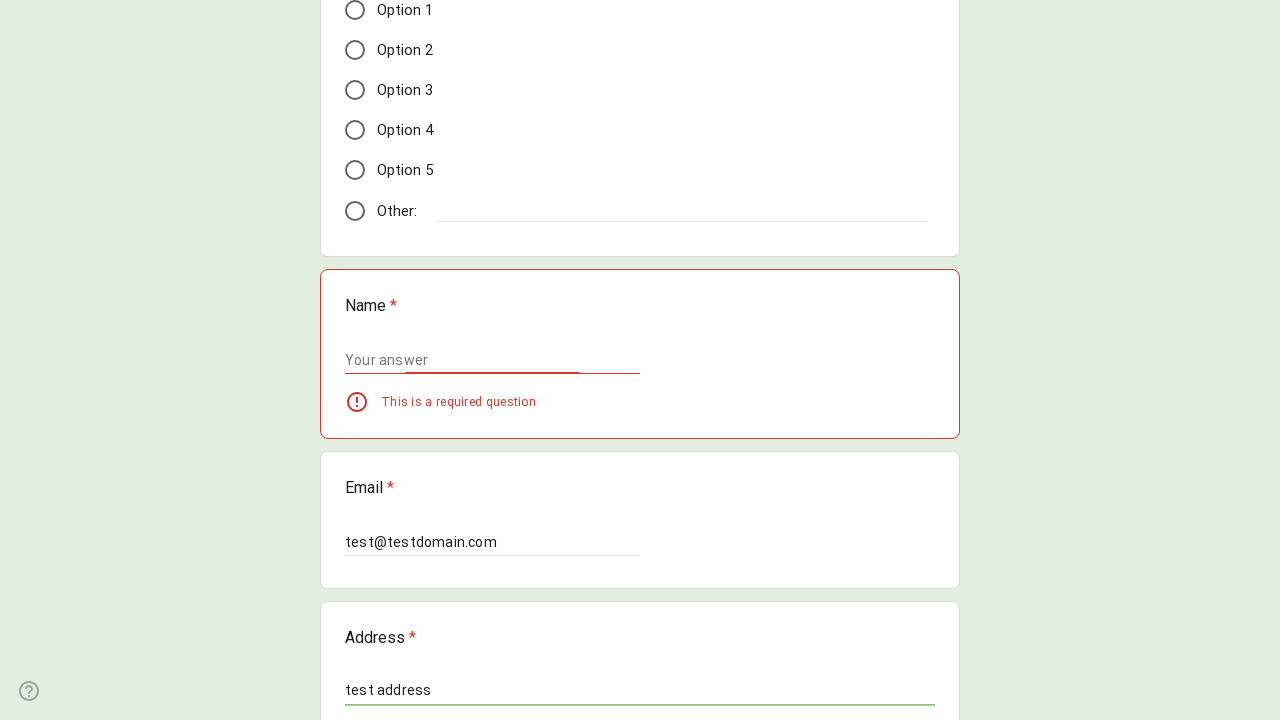

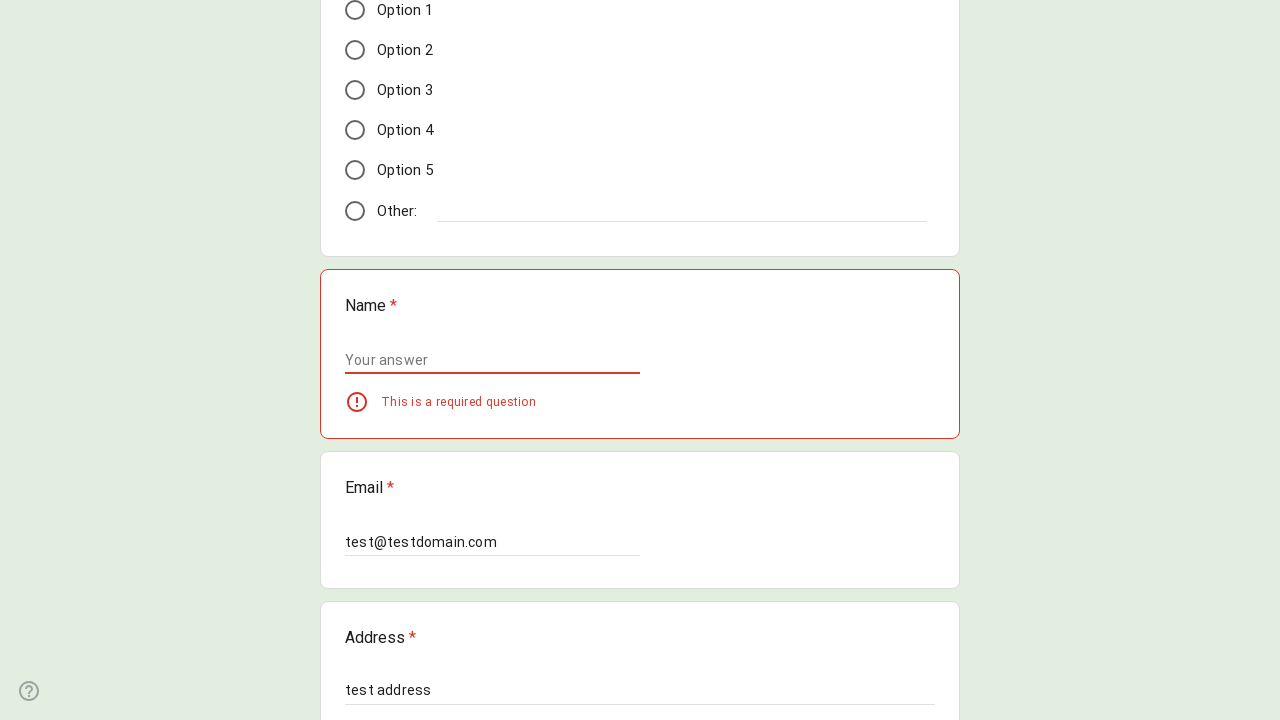